Tests addition functionality on the calculator by entering -234234 + 345345 and verifying the result

Starting URL: https://www.calculator.net/

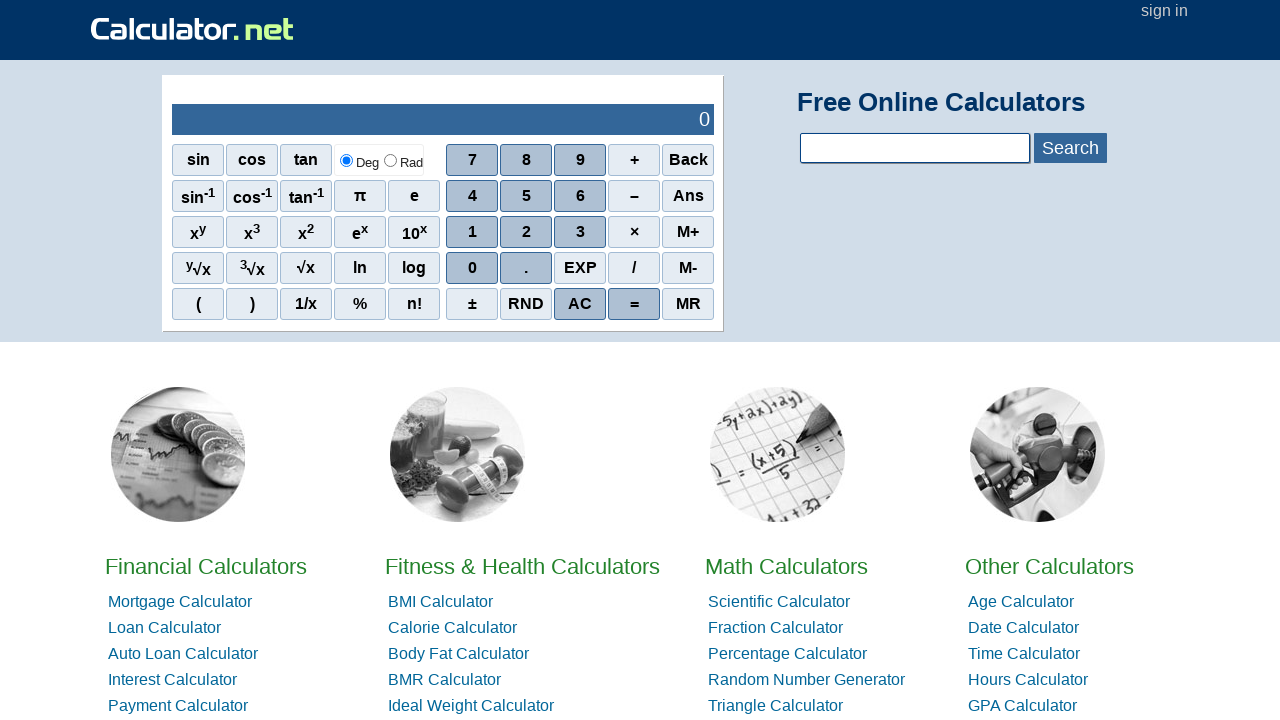

Navigated to calculator.net
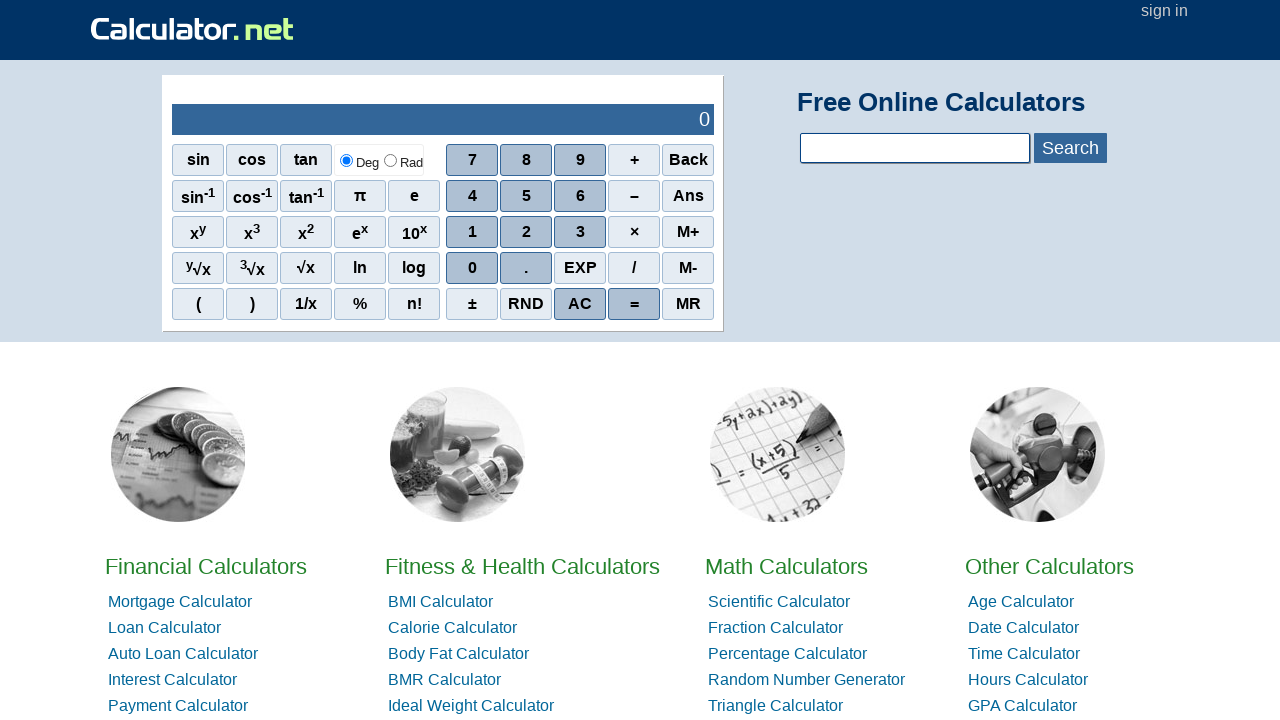

Clicked negative sign button at (634, 196) on xpath=//span[contains(text(),'–')]
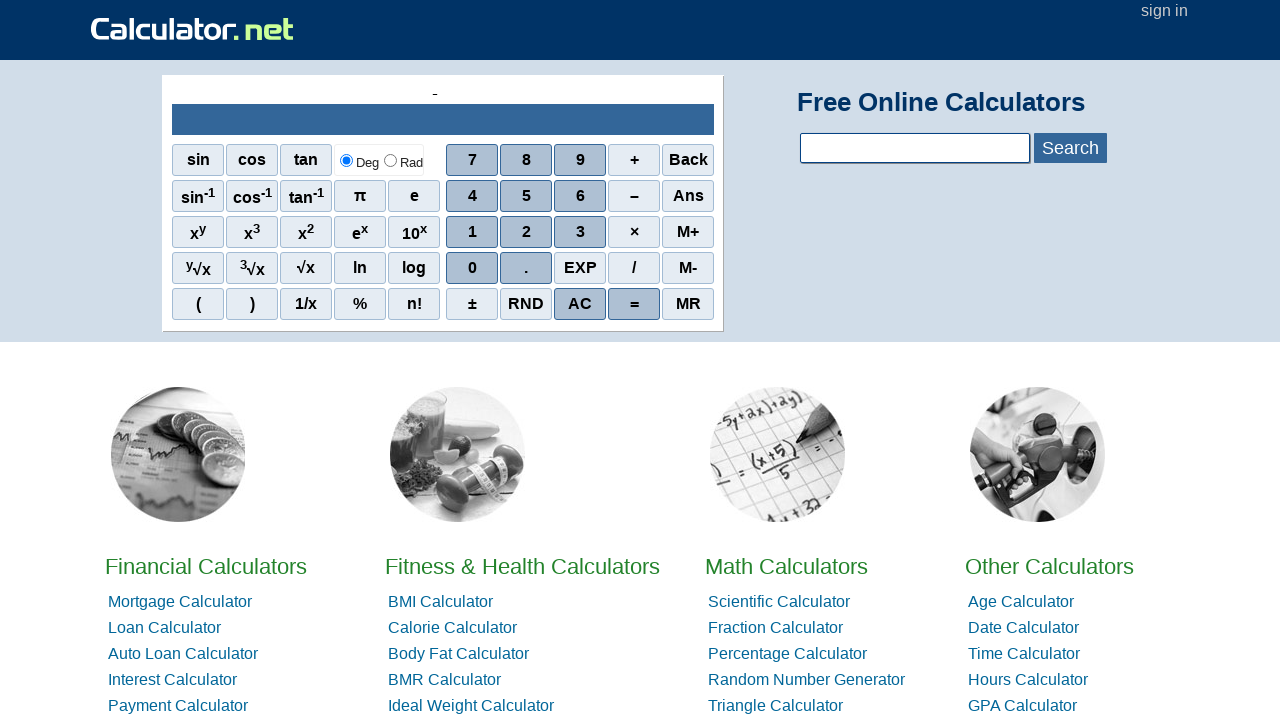

Clicked digit 2 at (526, 232) on xpath=//span[contains(text(),'2')]
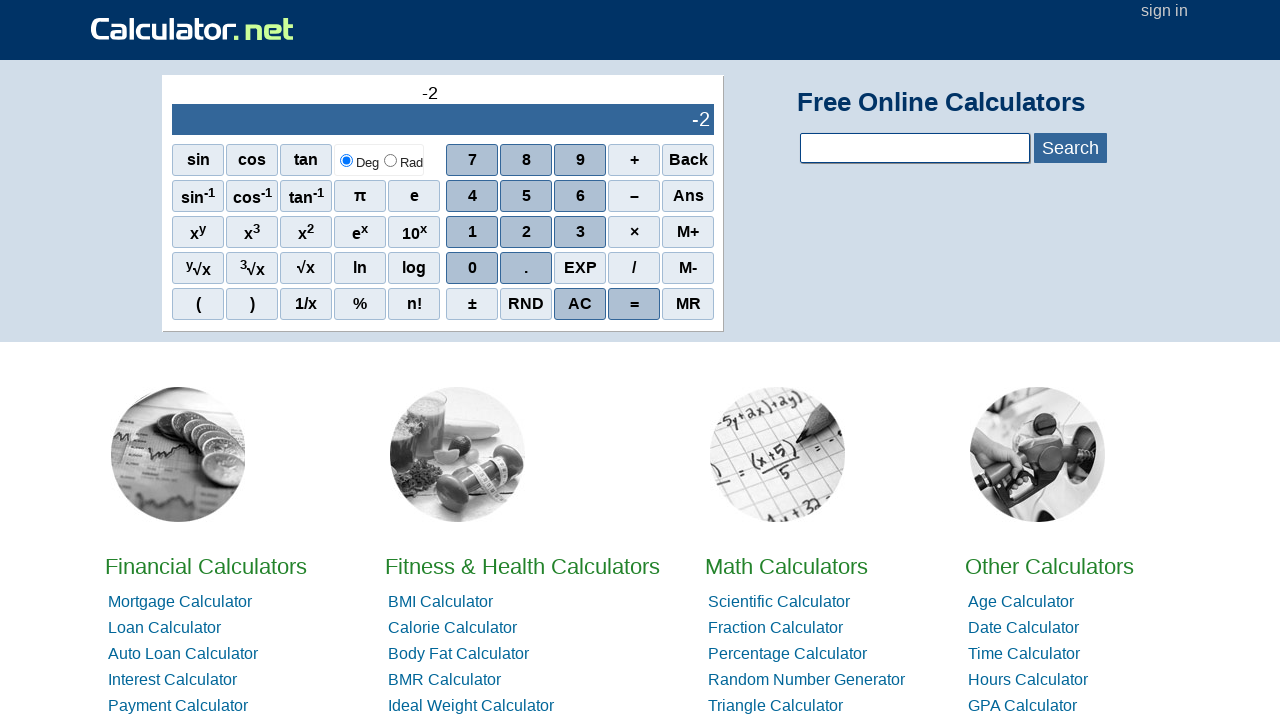

Clicked digit 3 at (580, 232) on xpath=//span[contains(text(),'3')]
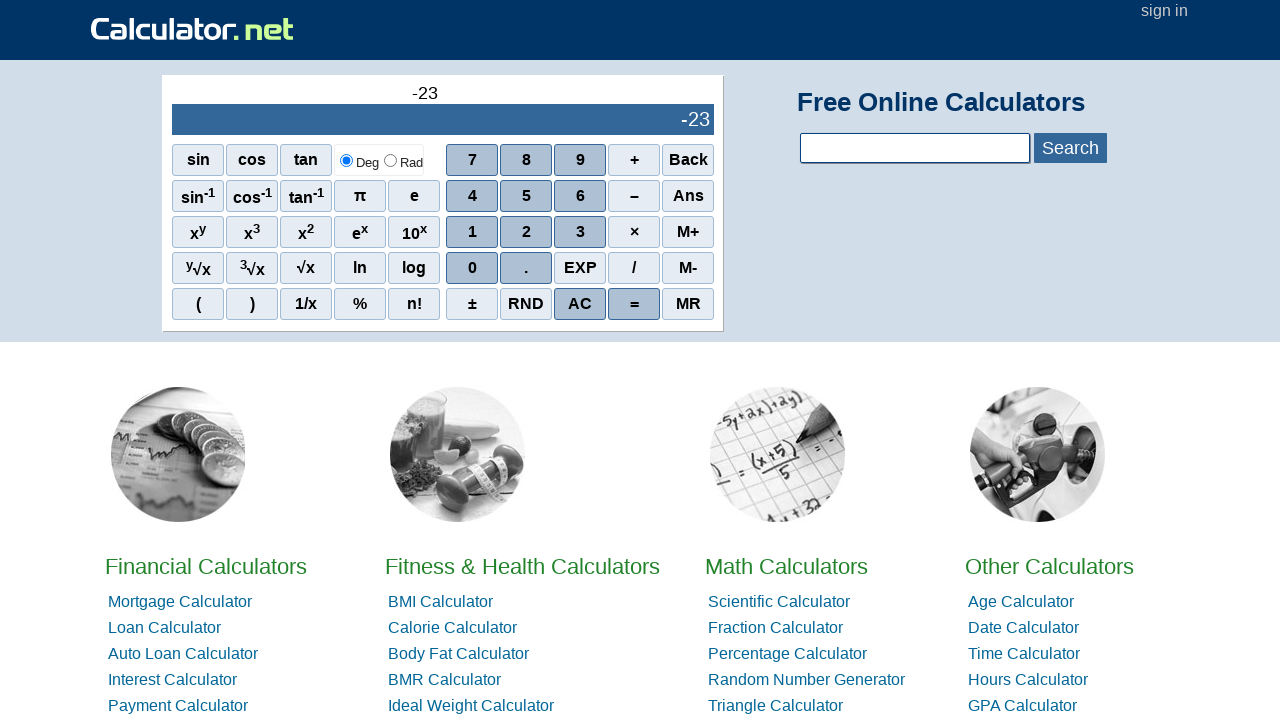

Clicked digit 4 at (472, 196) on xpath=//span[contains(text(),'4')]
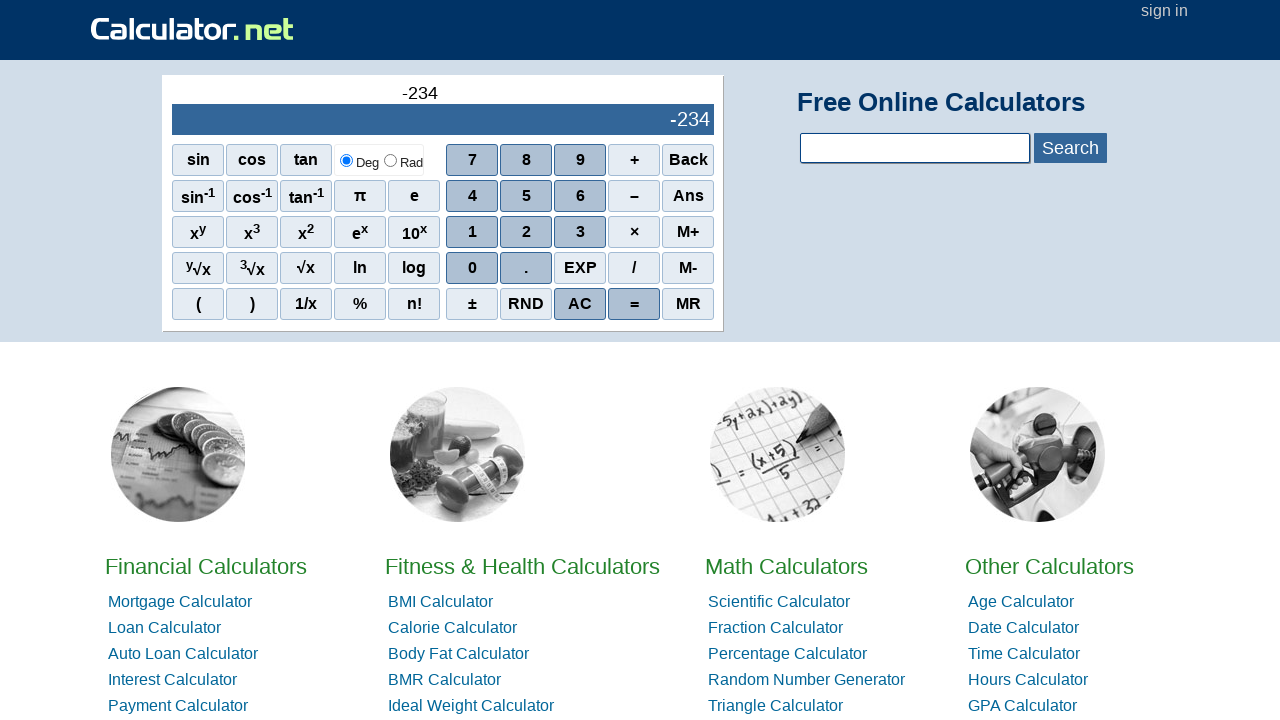

Clicked digit 2 at (526, 232) on xpath=//span[contains(text(),'2')]
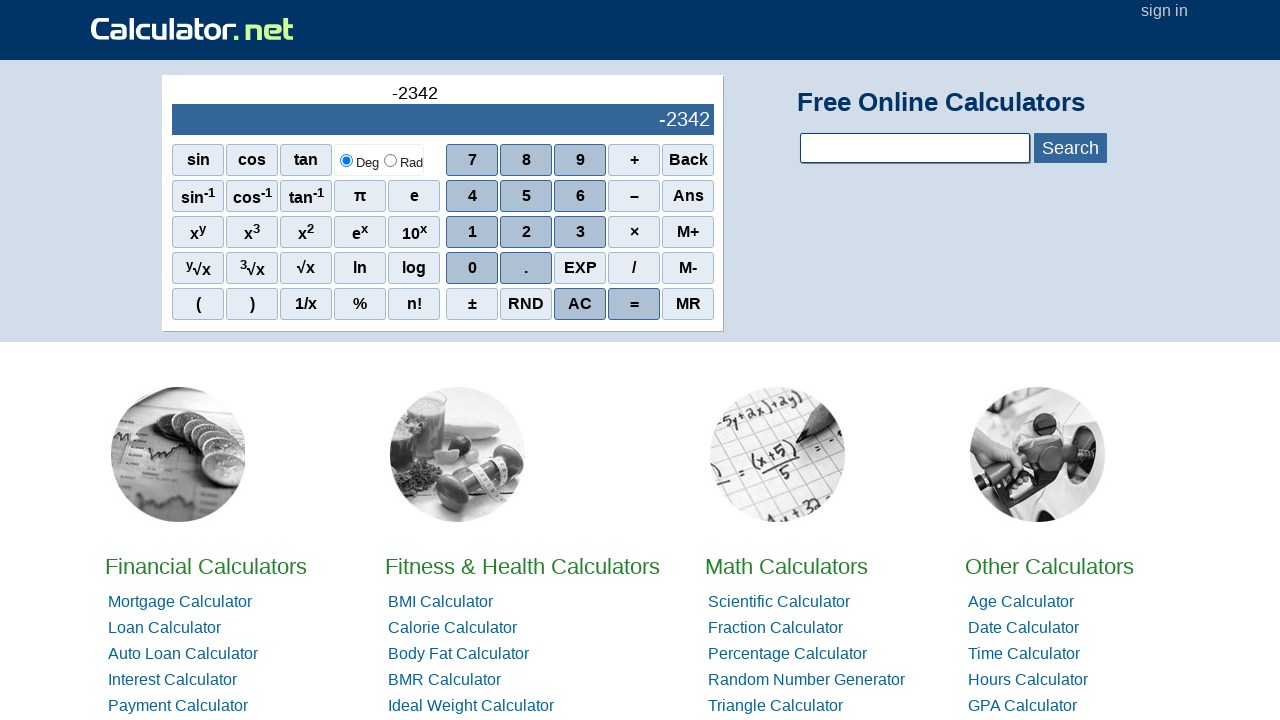

Clicked digit 3 at (580, 232) on xpath=//span[contains(text(),'3')]
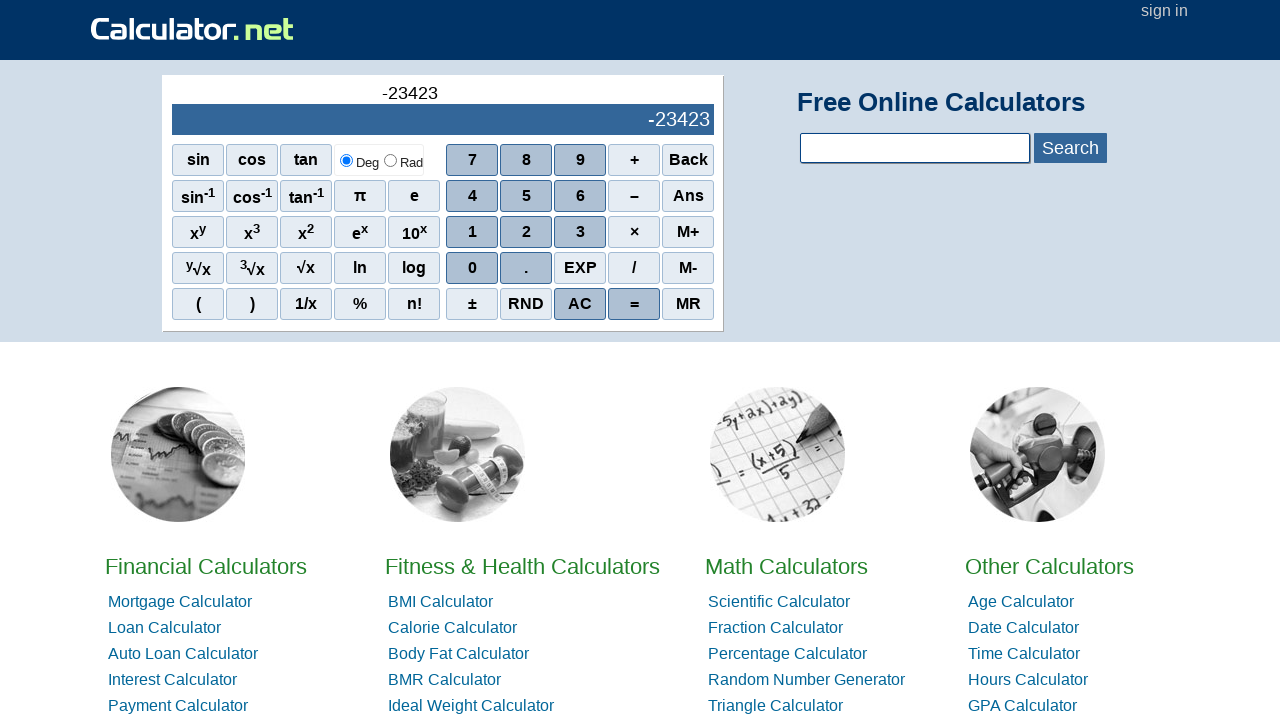

Clicked digit 4 at (472, 196) on xpath=//span[contains(text(),'4')]
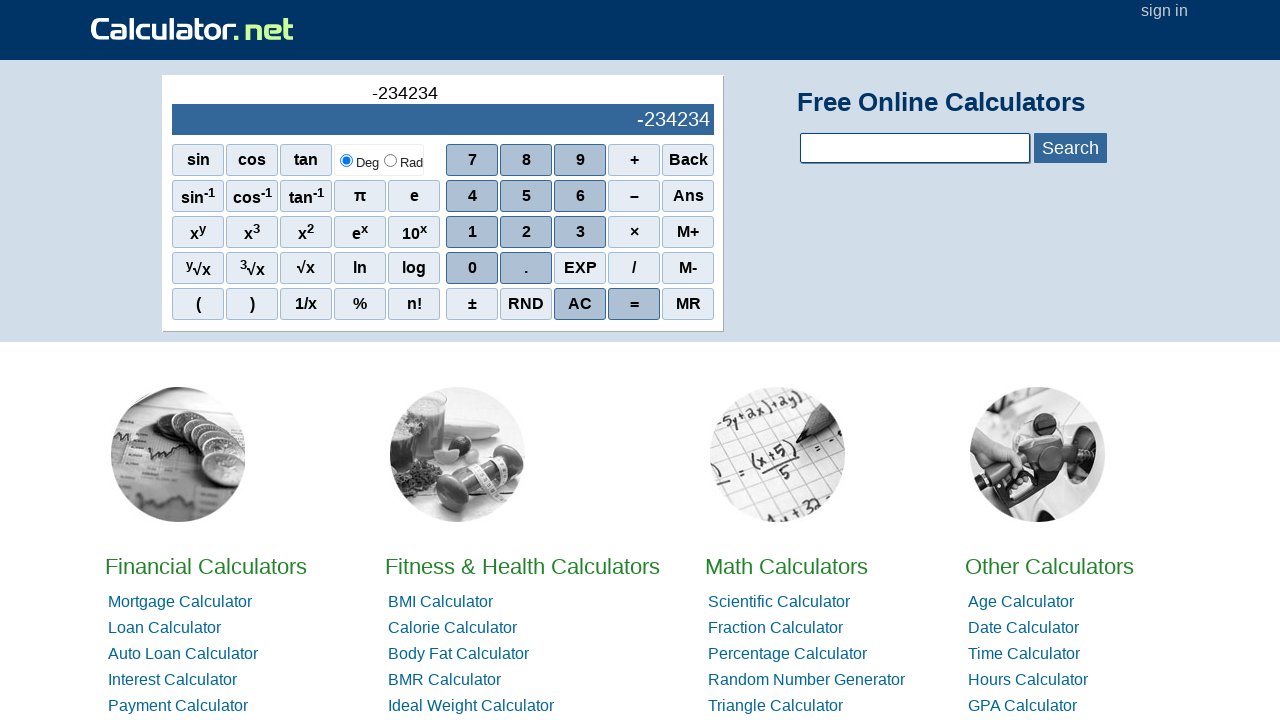

Clicked addition operator at (634, 160) on xpath=//tbody/tr[2]/td[2]/div[1]/div[1]/span[4]
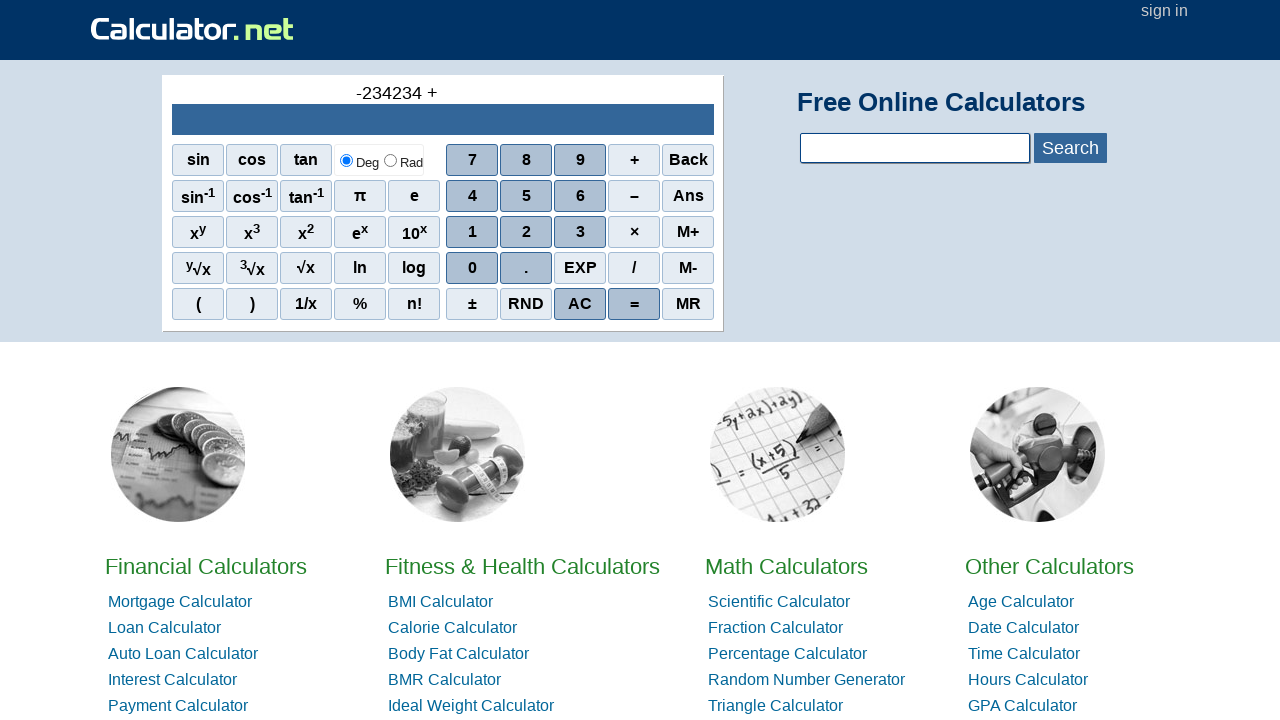

Clicked digit 3 at (580, 232) on xpath=//span[contains(text(),'3')]
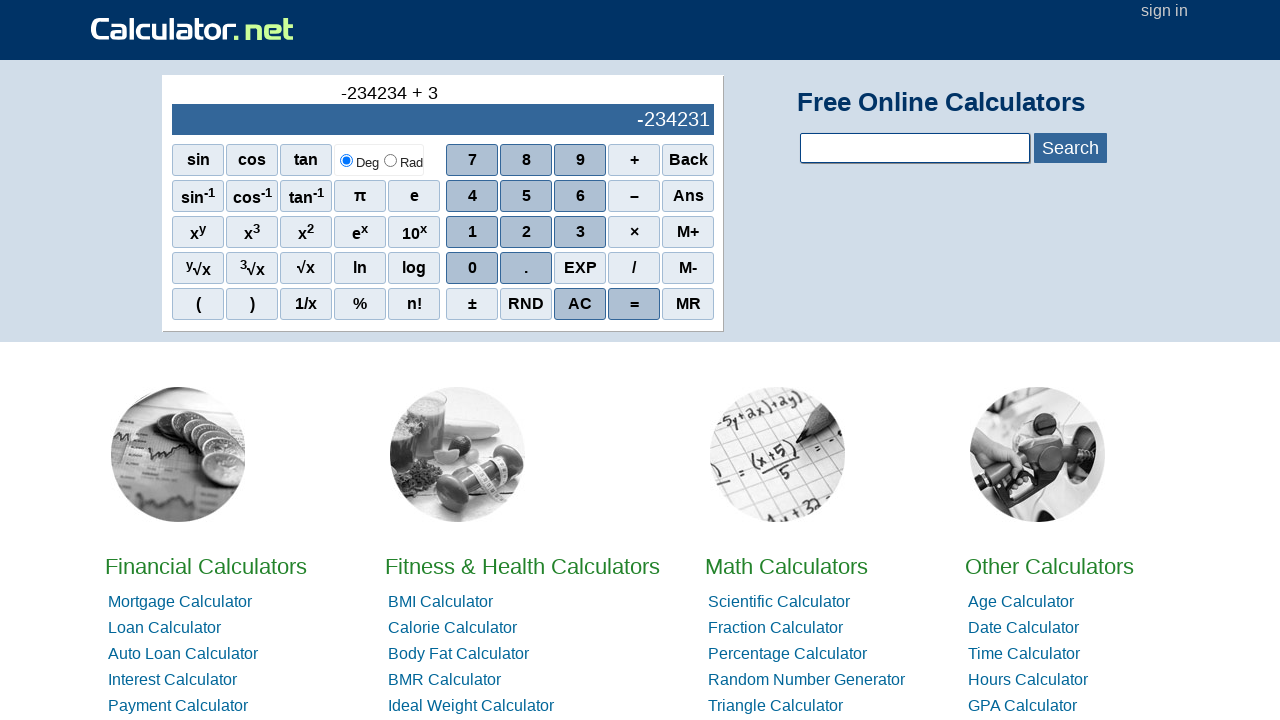

Clicked digit 4 at (472, 196) on xpath=//span[contains(text(),'4')]
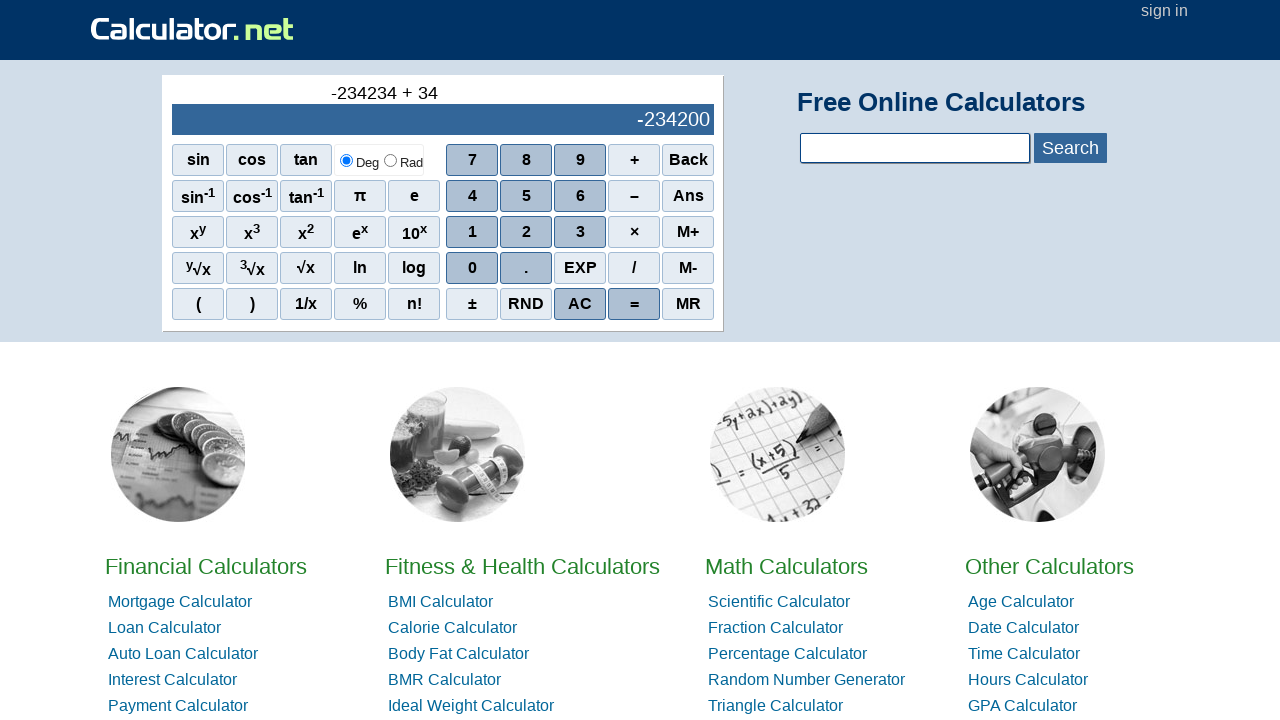

Clicked digit 5 at (526, 196) on xpath=//span[contains(text(),'5')]
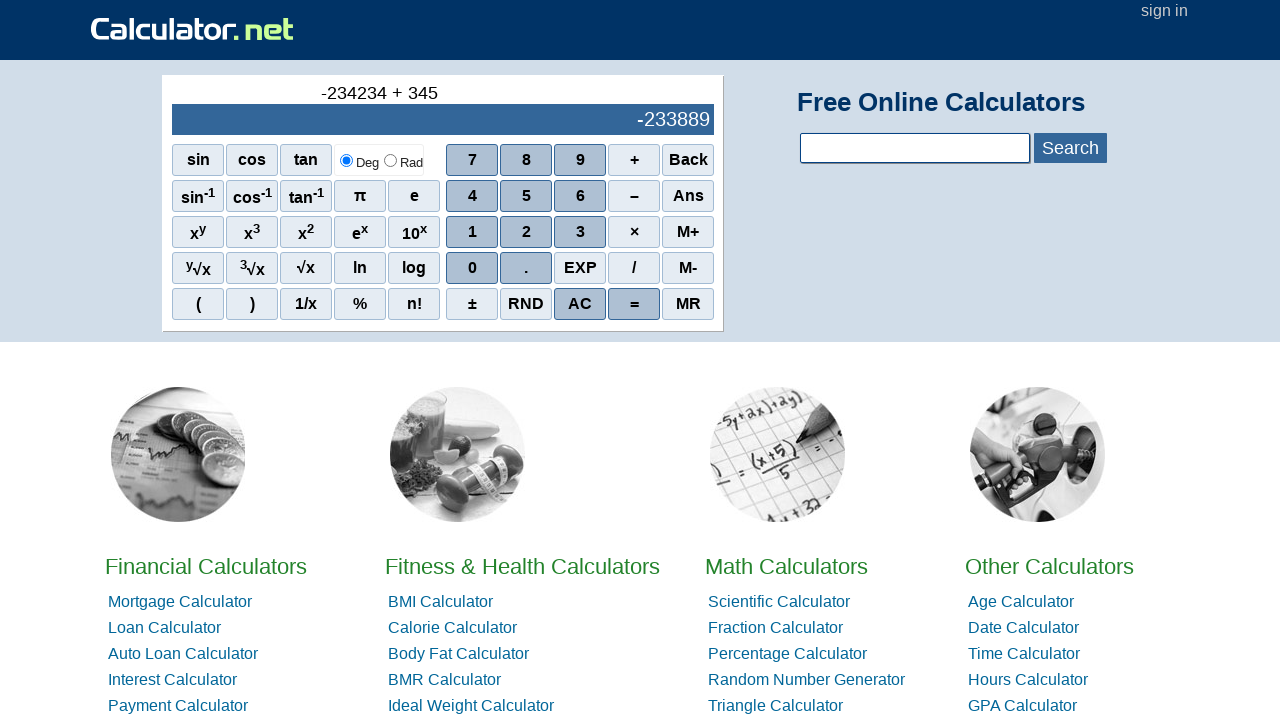

Clicked digit 3 at (580, 232) on xpath=//span[contains(text(),'3')]
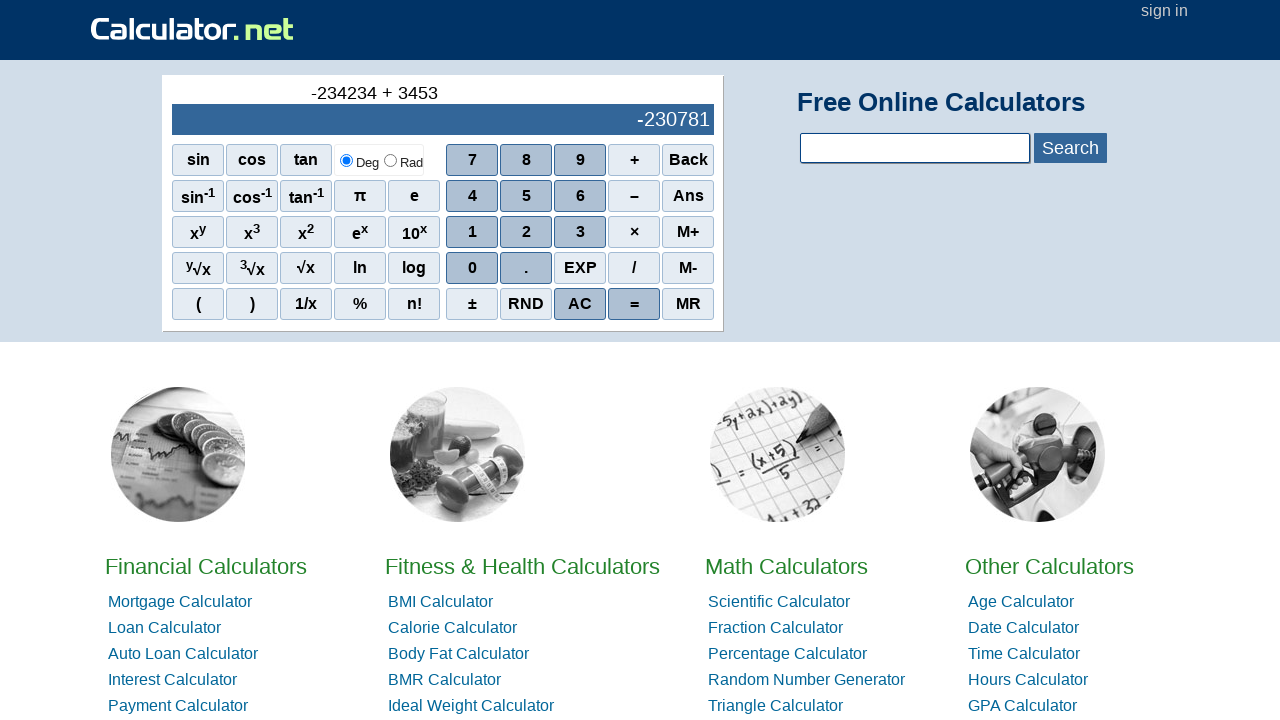

Clicked digit 4 at (472, 196) on xpath=//span[contains(text(),'4')]
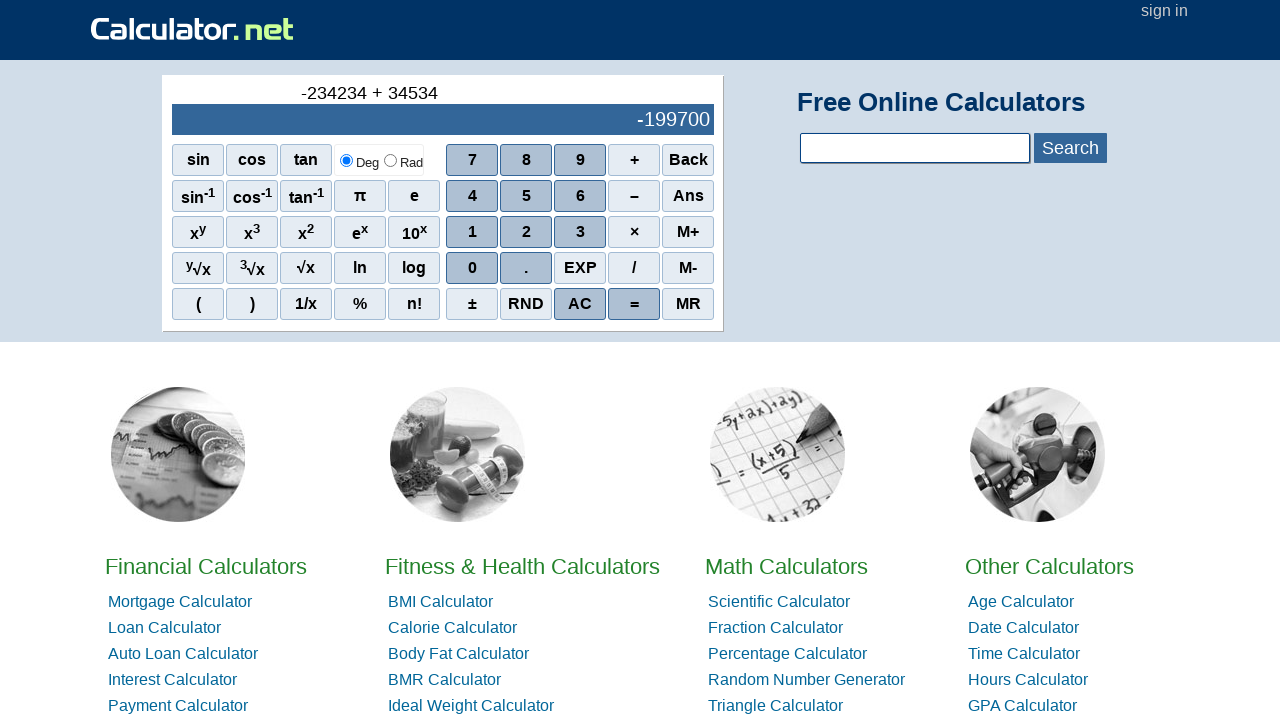

Clicked digit 5 at (526, 196) on xpath=//span[contains(text(),'5')]
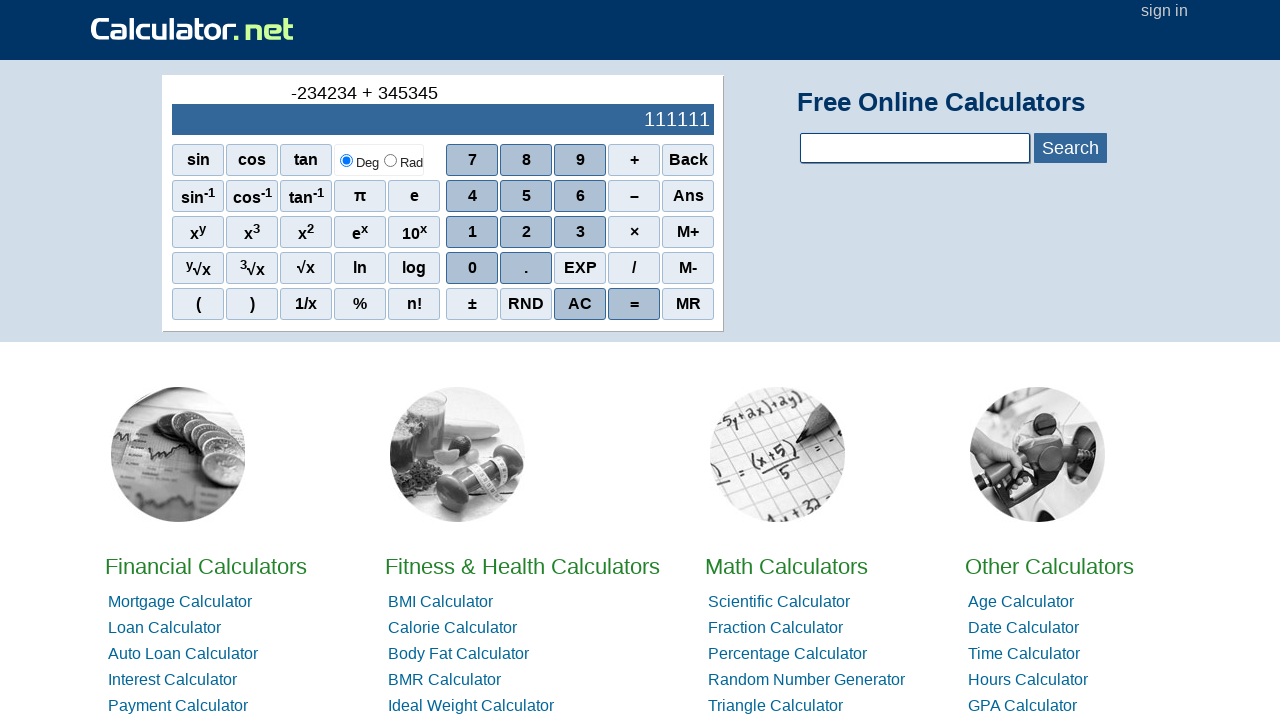

Clicked equals button to calculate result of -234234 + 345345 at (634, 304) on xpath=//span[contains(text(),'=')]
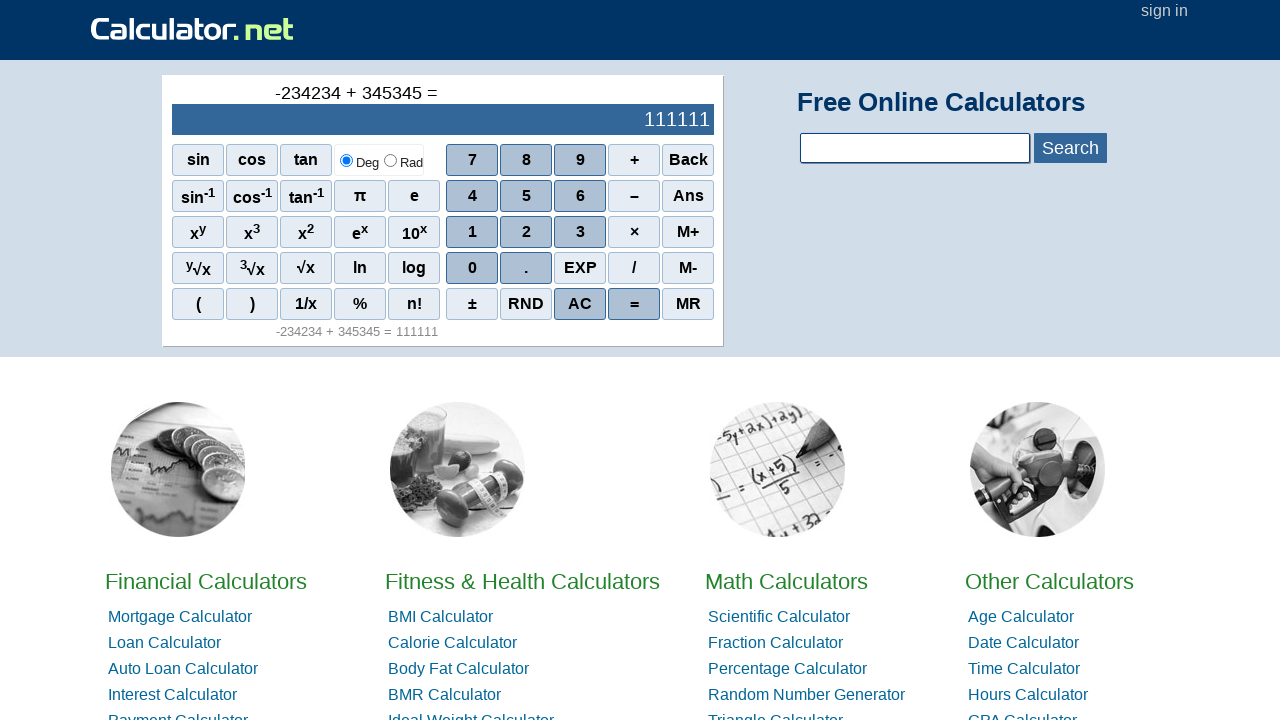

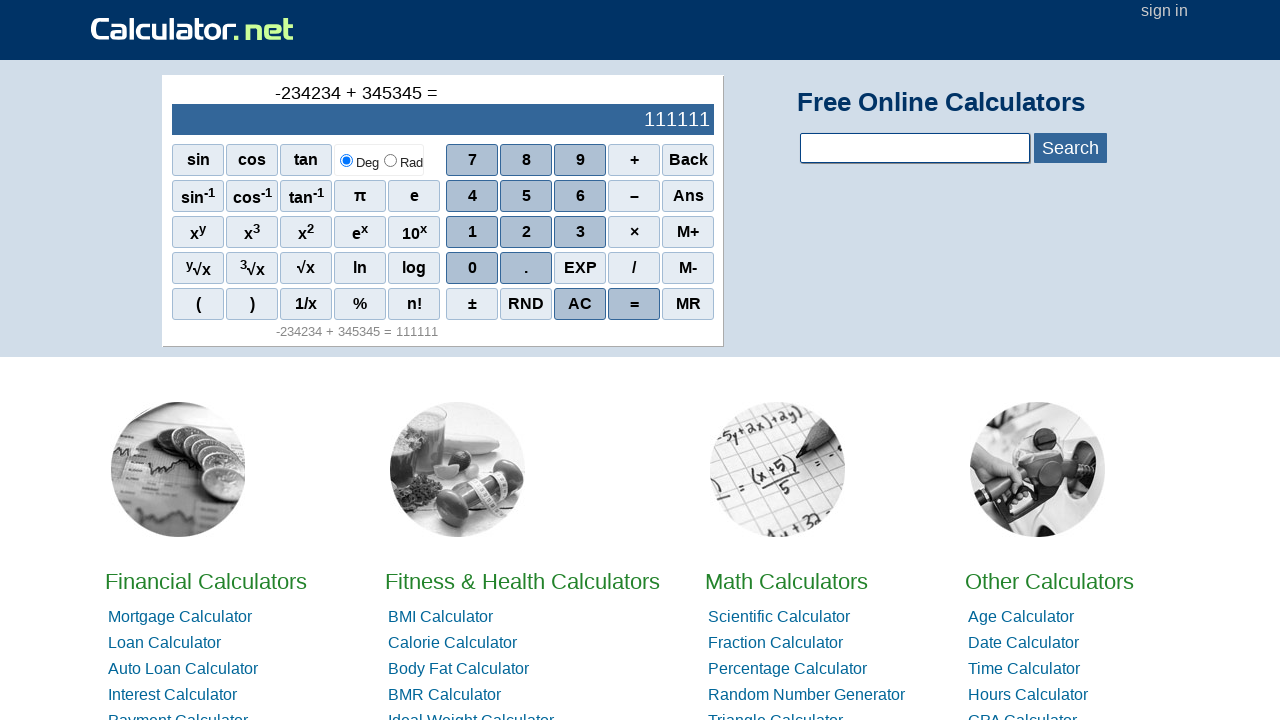